Tests WebSocket functionality by navigating to a WebSocket tester and clicking the submit button

Starting URL: https://www.piesocket.com/websocket-tester

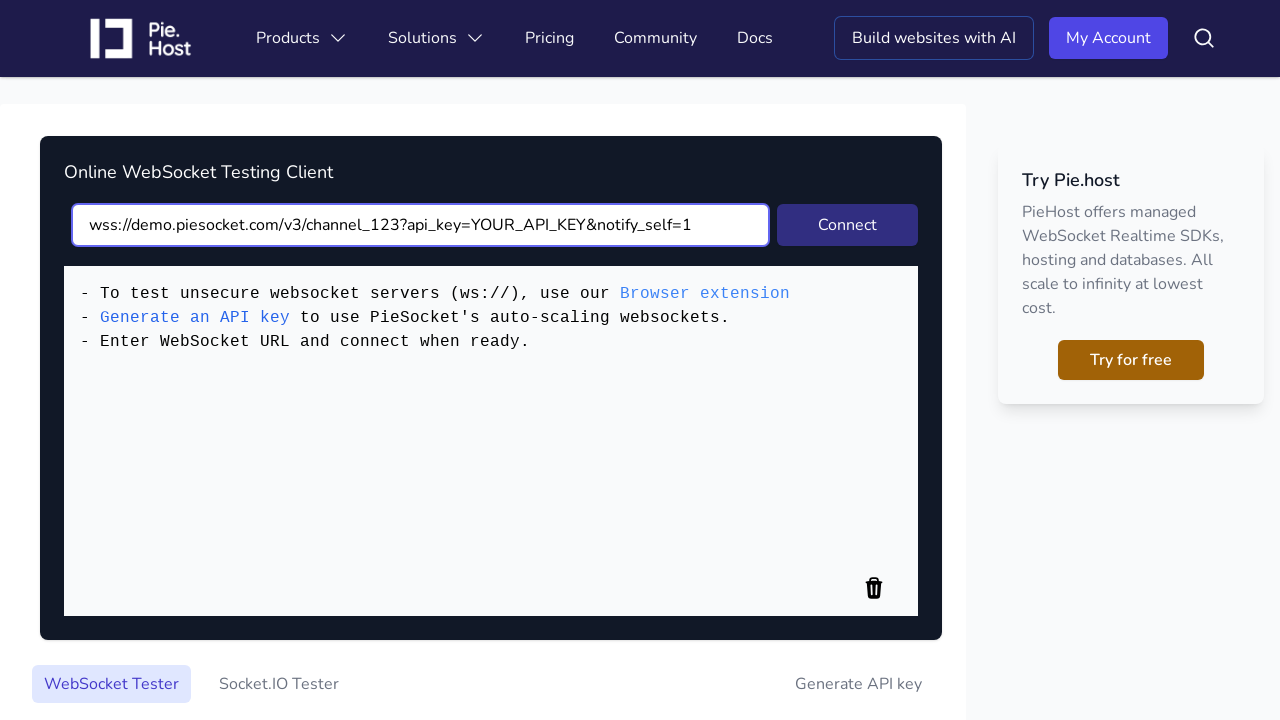

Clicked submit button to initiate WebSocket connection at (848, 225) on button[type='submit']
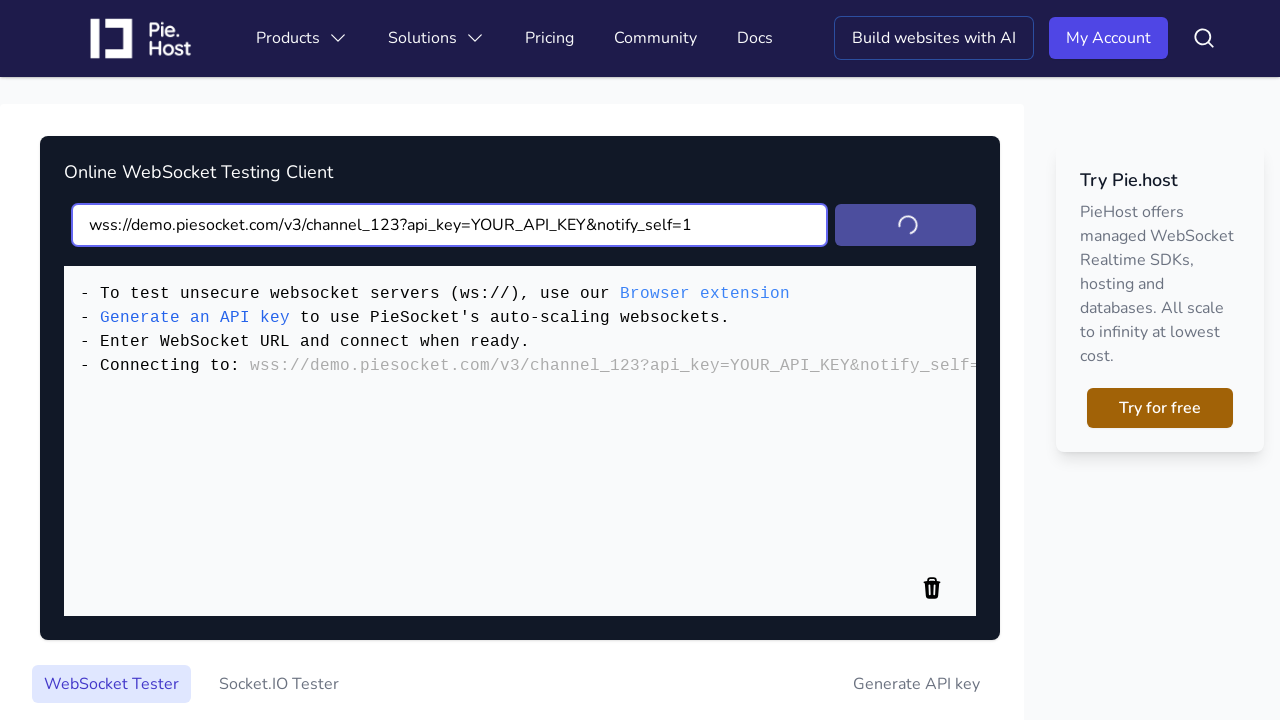

Waited 2 seconds for WebSocket activity
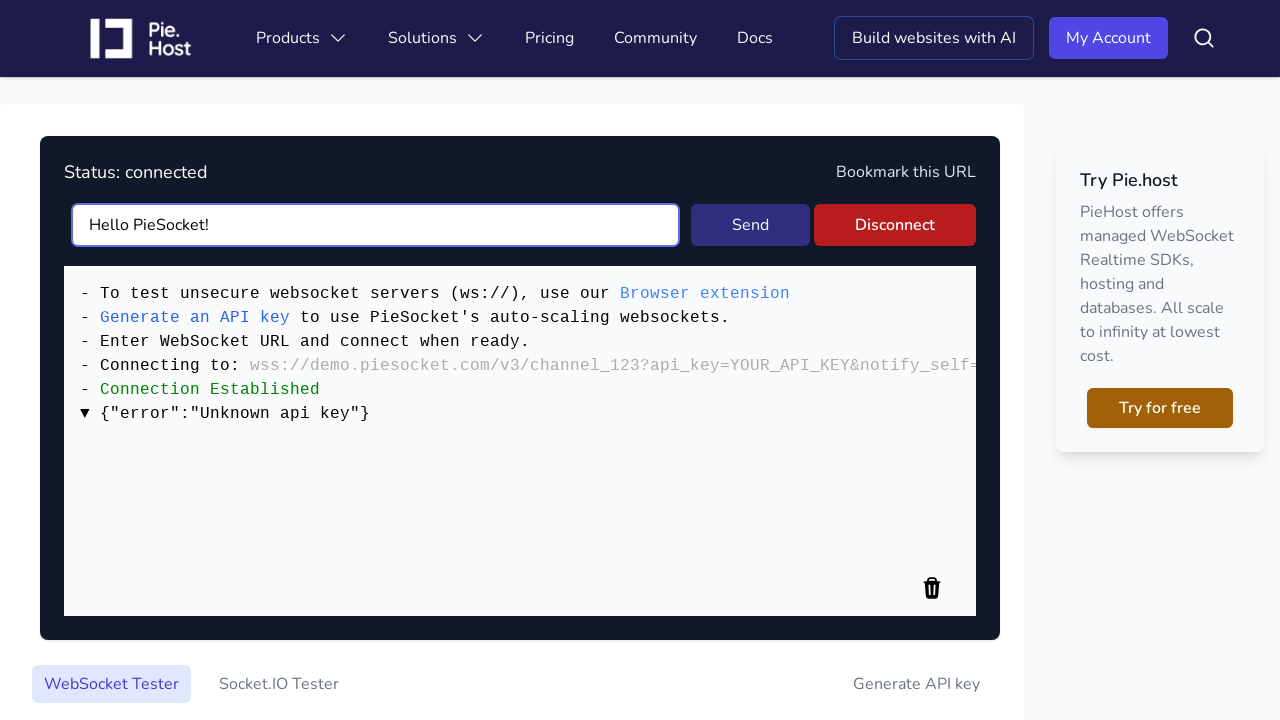

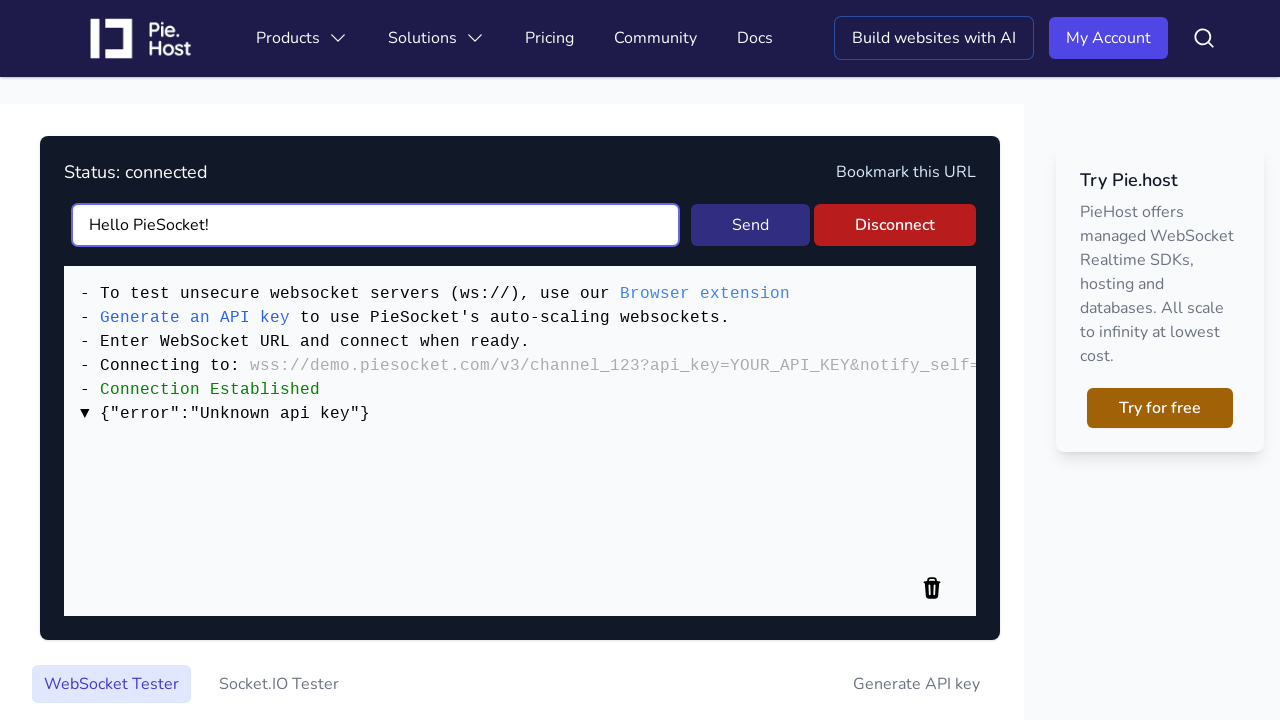